Tests dropdown selection functionality by selecting an option from a static dropdown menu

Starting URL: https://practice.expandtesting.com/dropdown

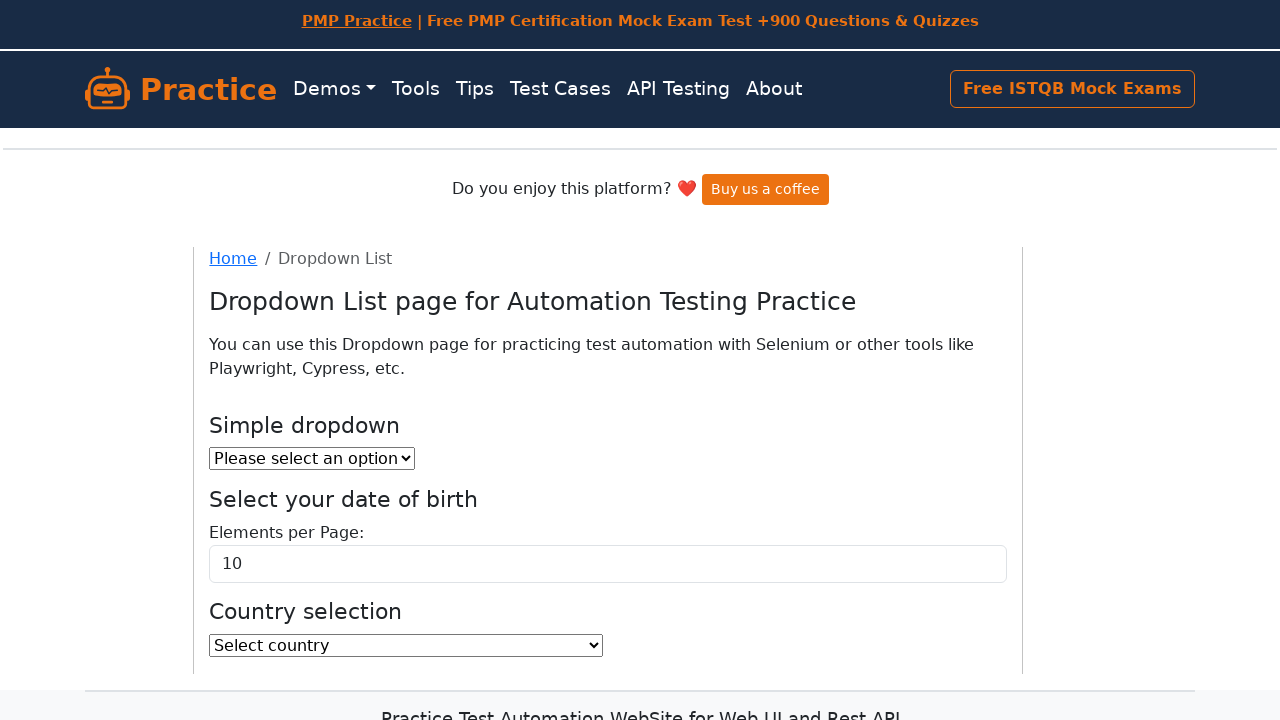

Selected the 3rd option (index 2) from the static dropdown menu on select#dropdown
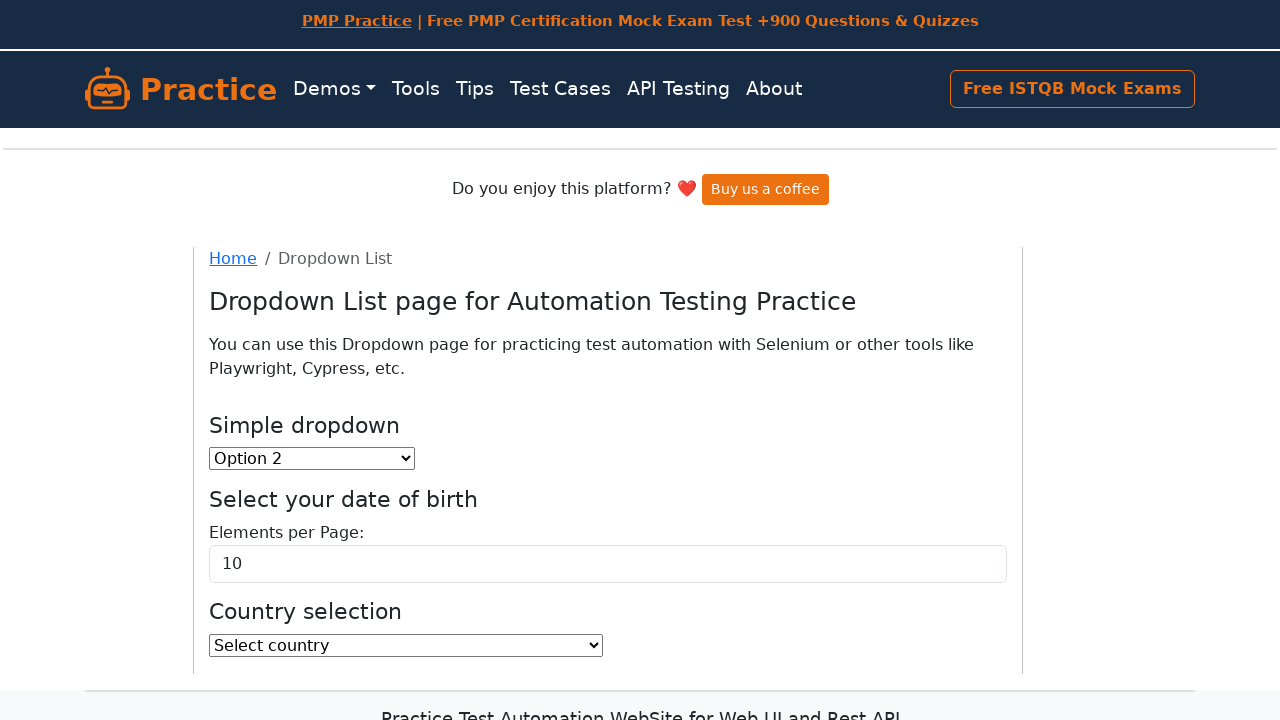

Located the checked option in the dropdown
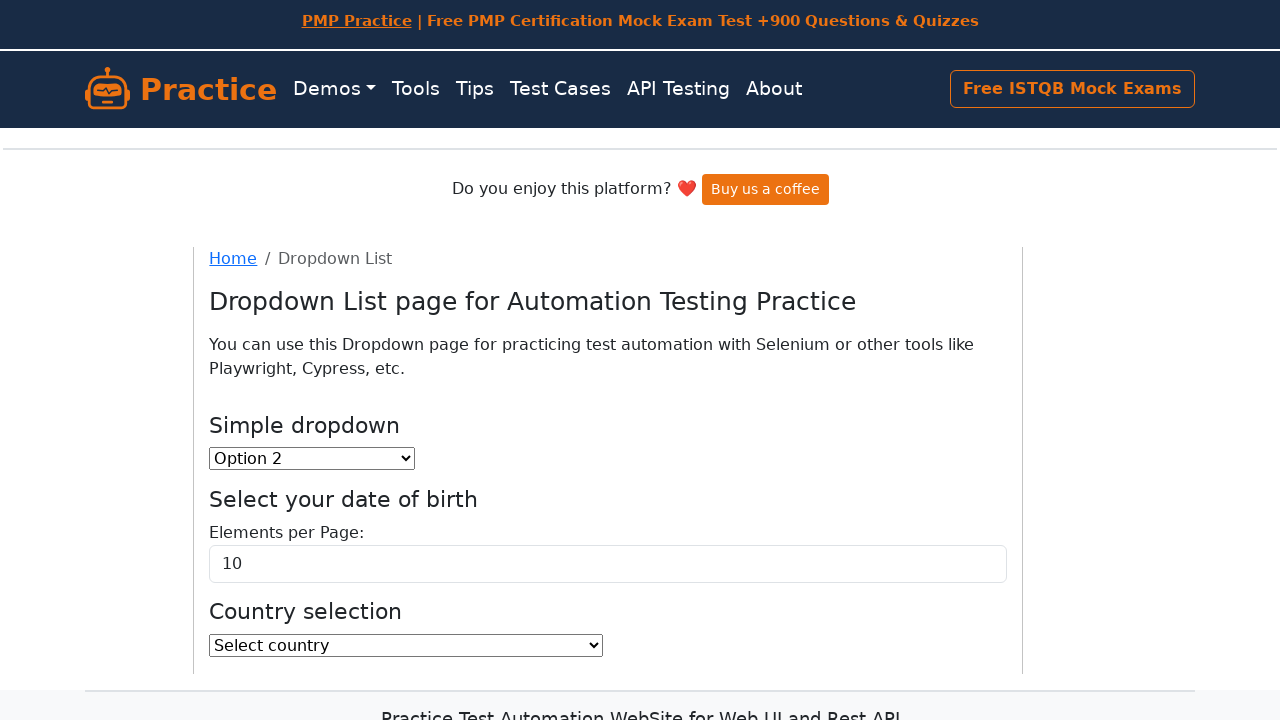

Retrieved and printed the text content of the selected dropdown option
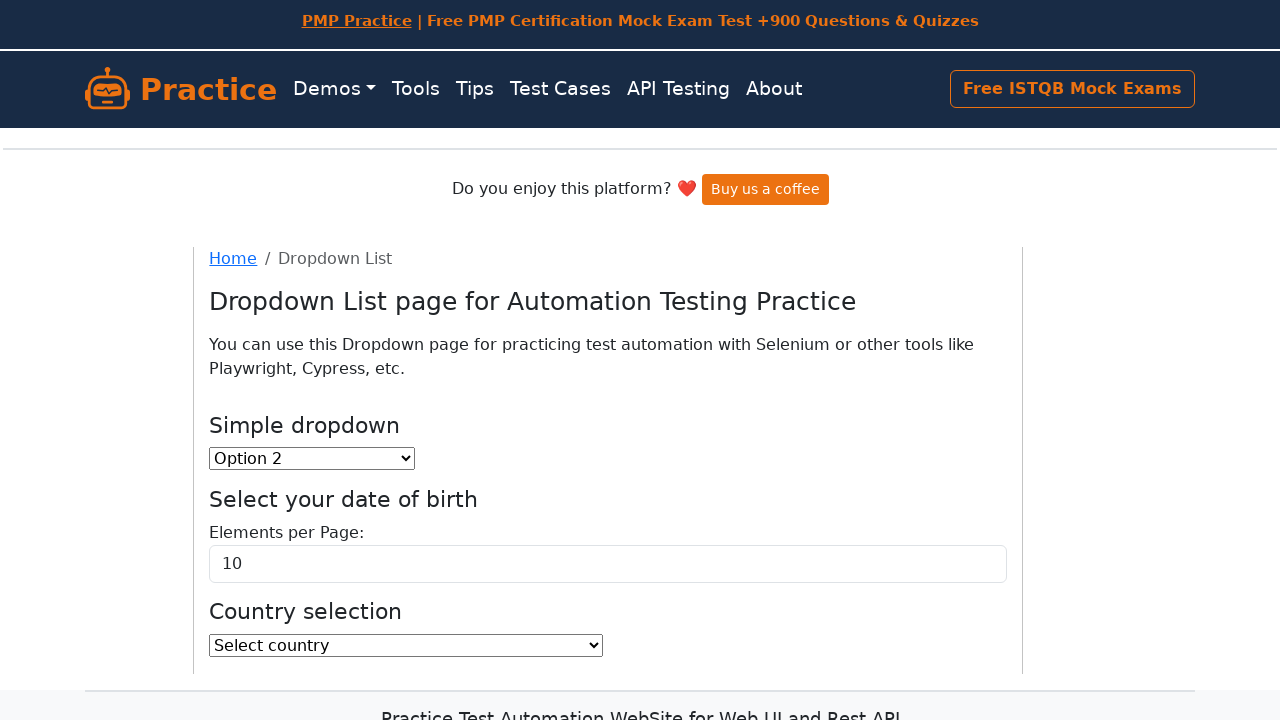

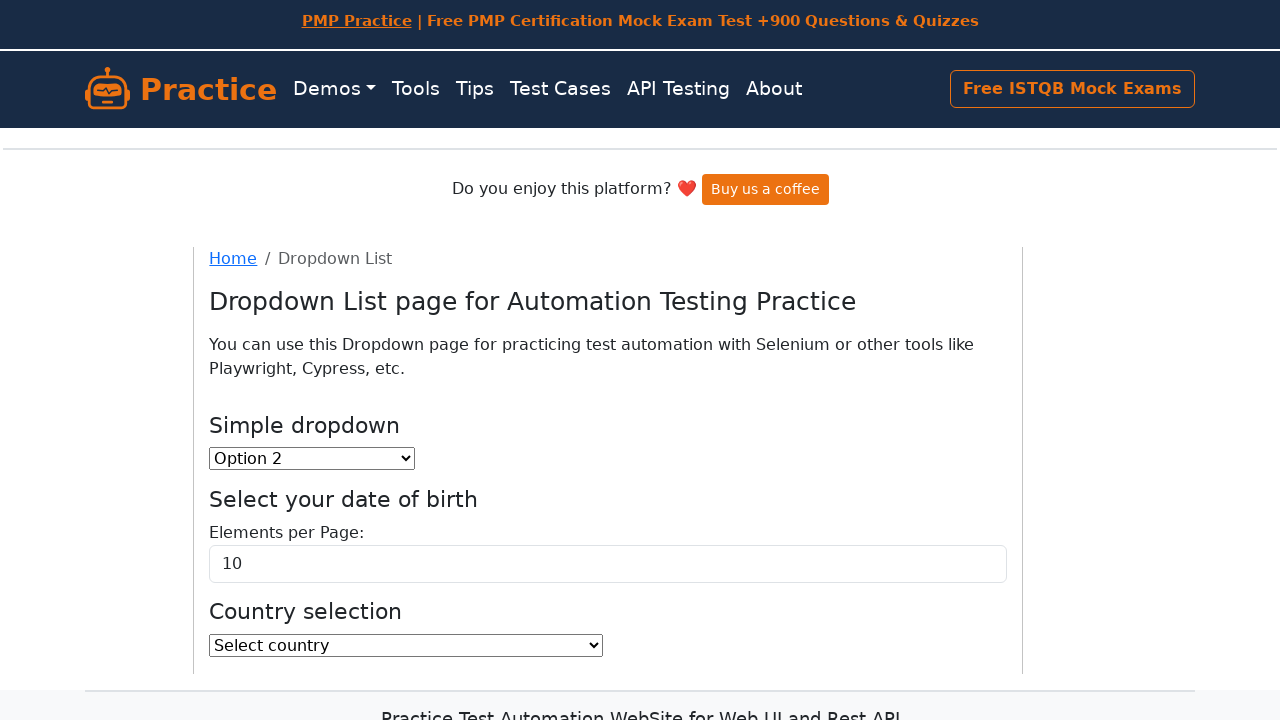